Tests dropdown select menu functionality by iterating through all options in a select element and selecting each one by visible text

Starting URL: https://demoqa.com/select-menu

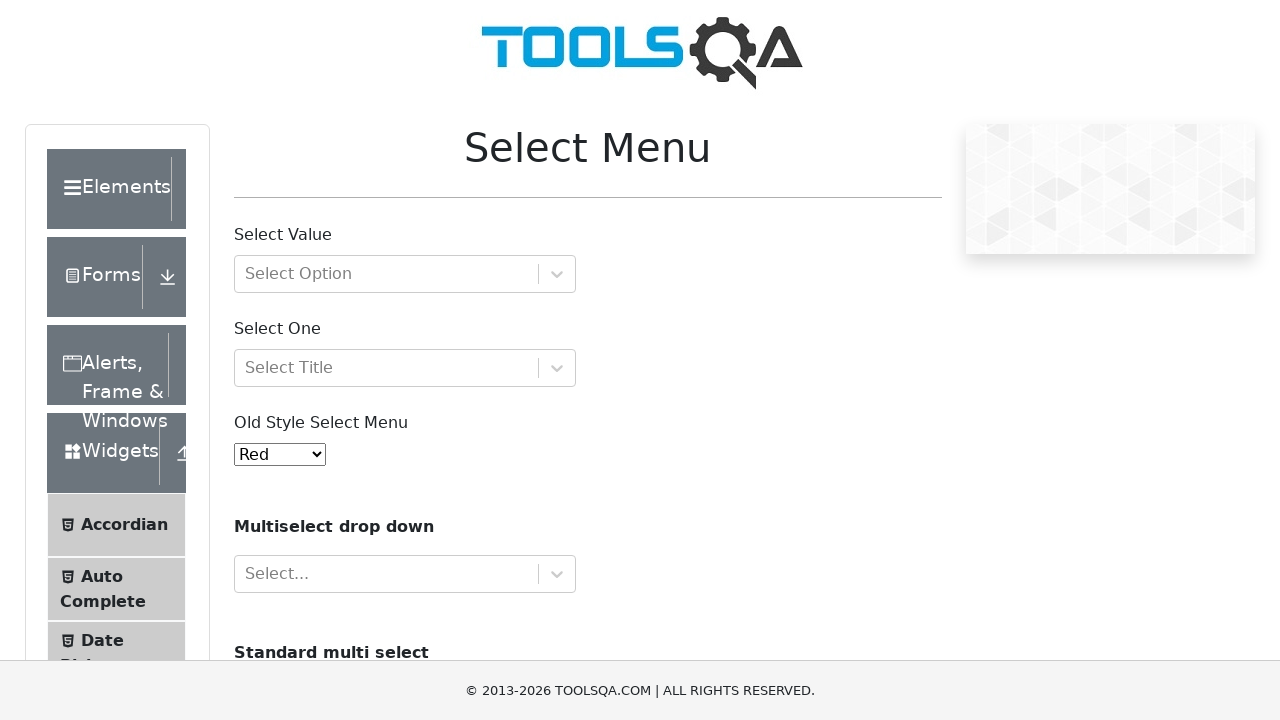

Waited for old select menu to be visible
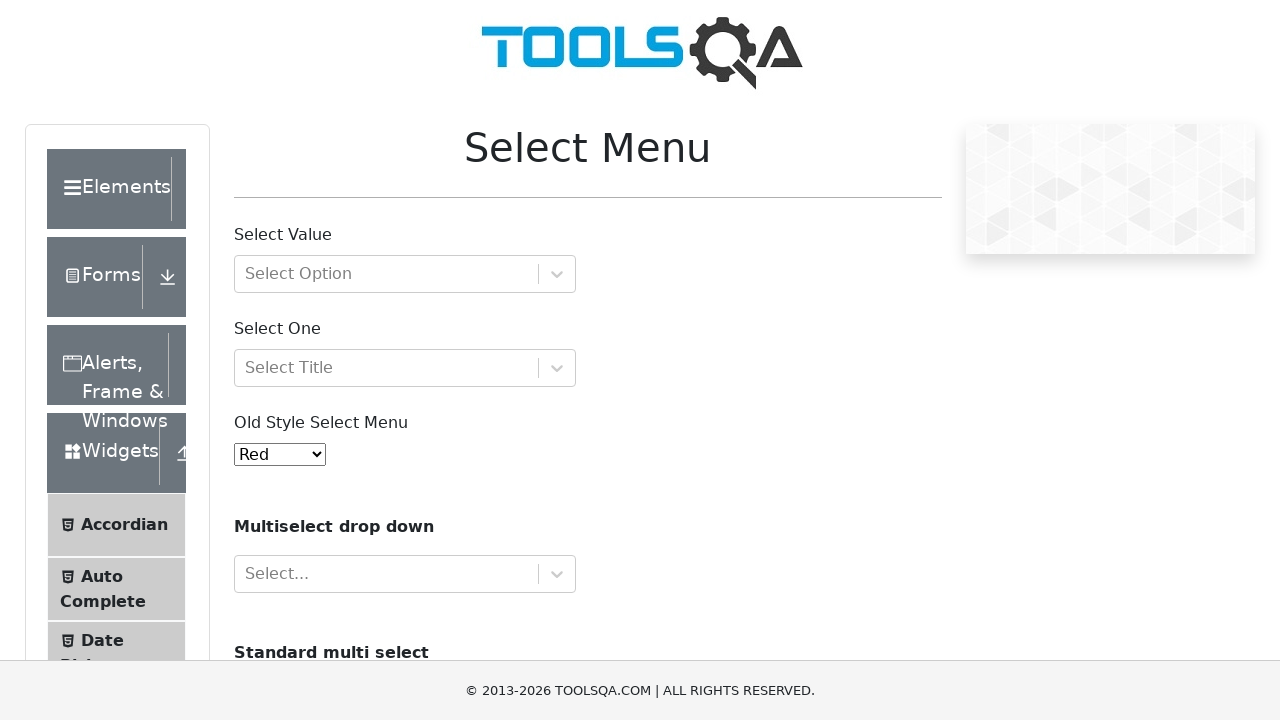

Retrieved all options from select menu - found 11 options
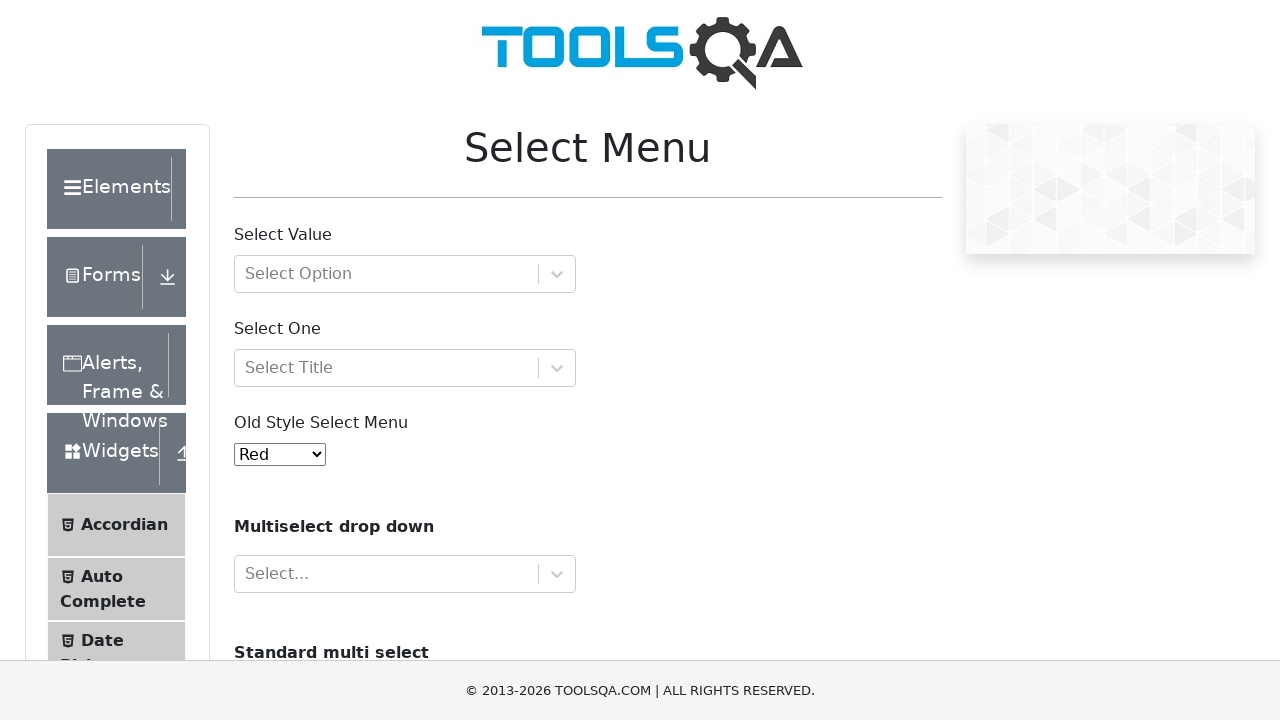

Navigated to select menu page for option 1
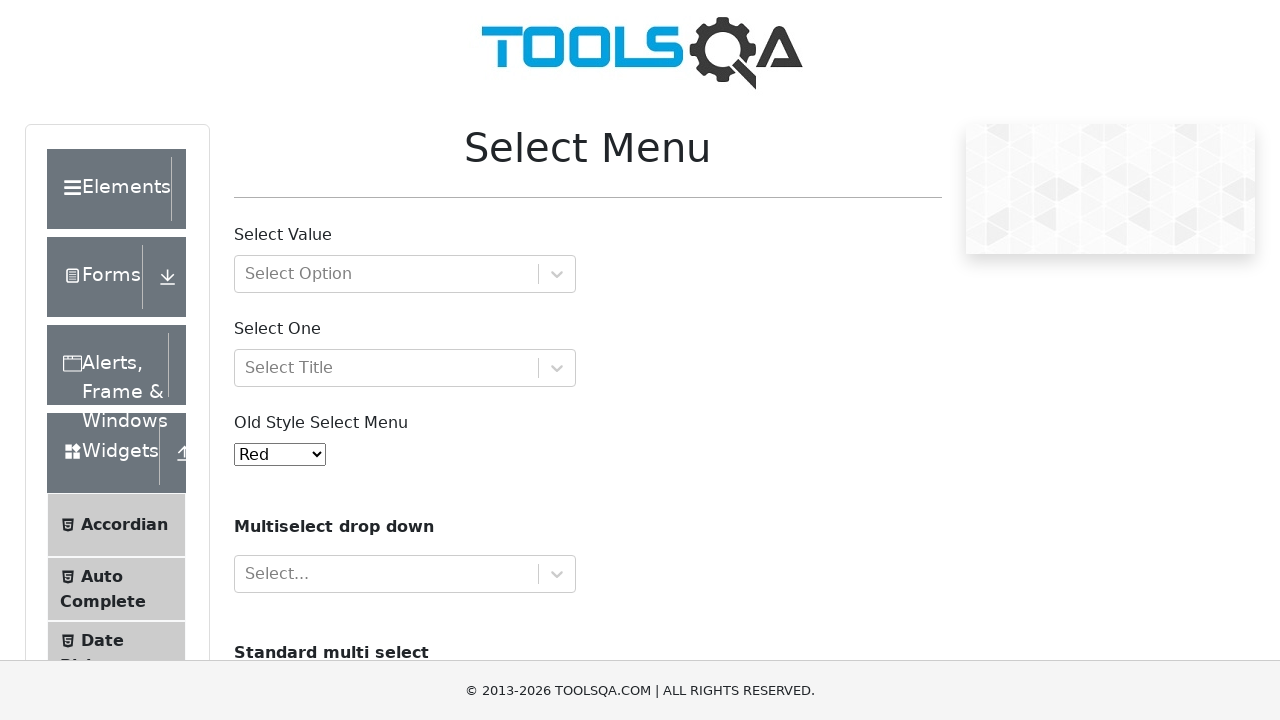

Waited for select menu to be ready for option 1
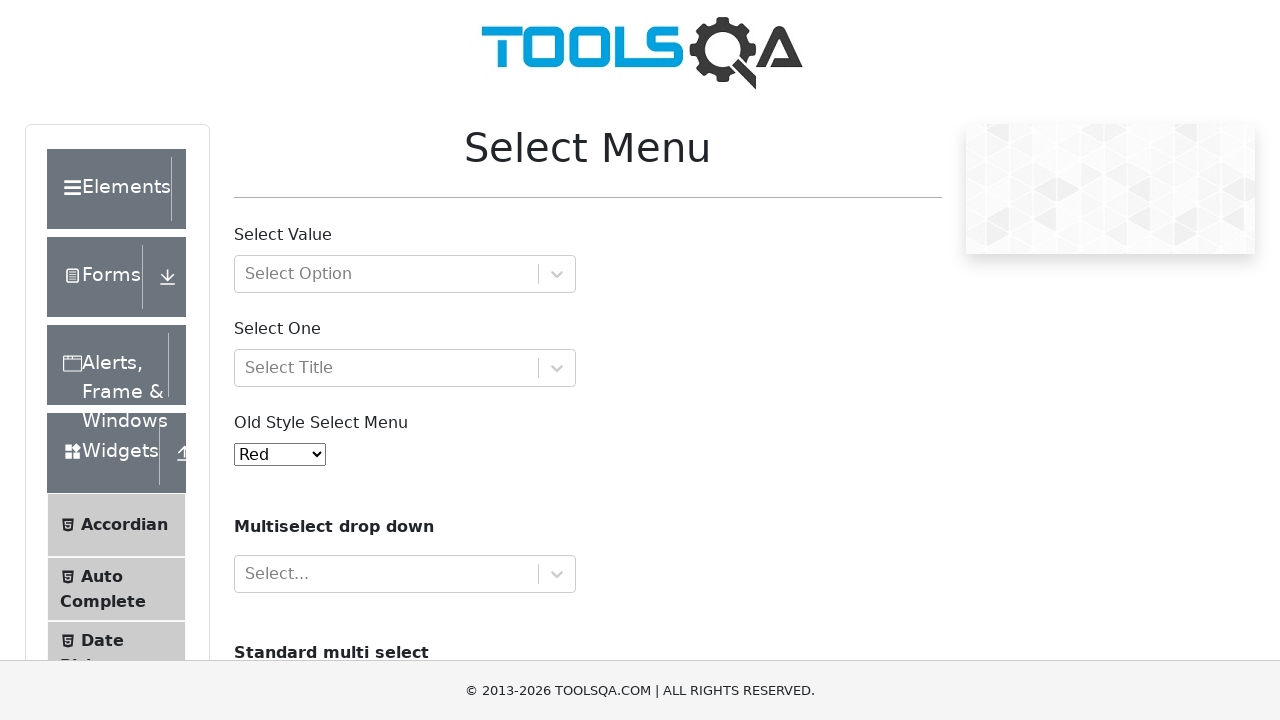

Selected option 'Blue' from dropdown menu on #oldSelectMenu
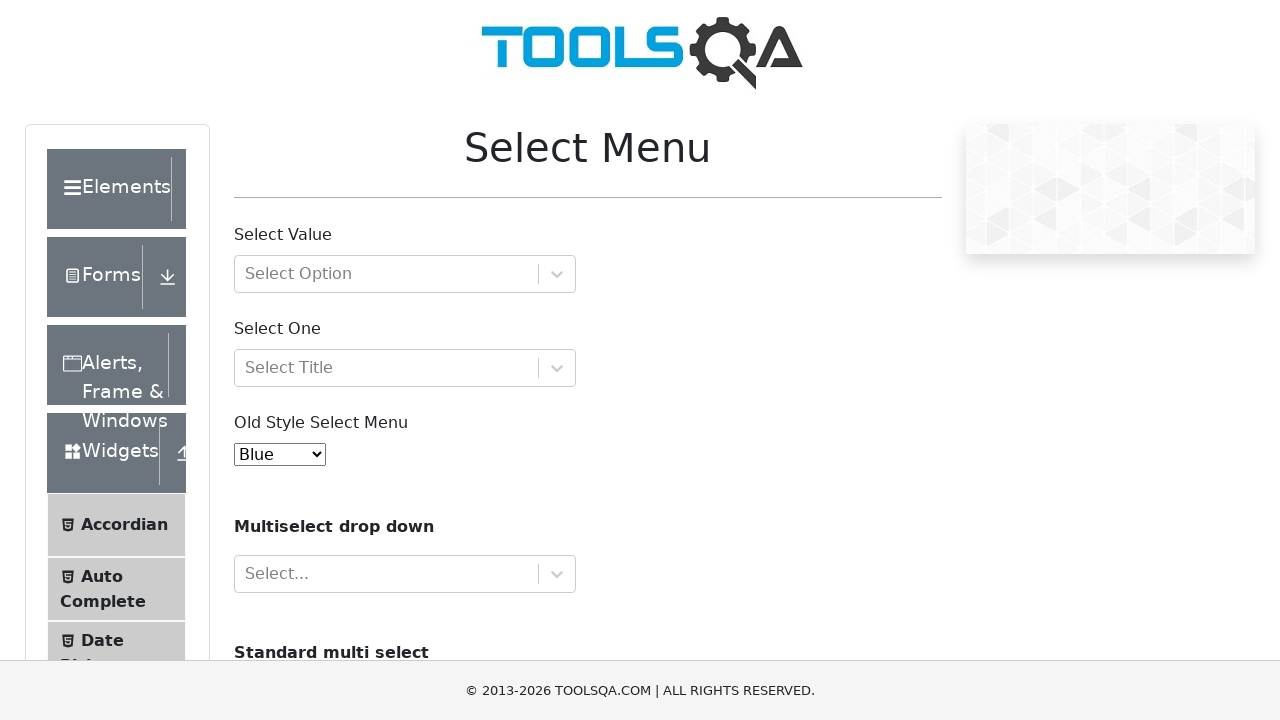

Navigated to select menu page for option 2
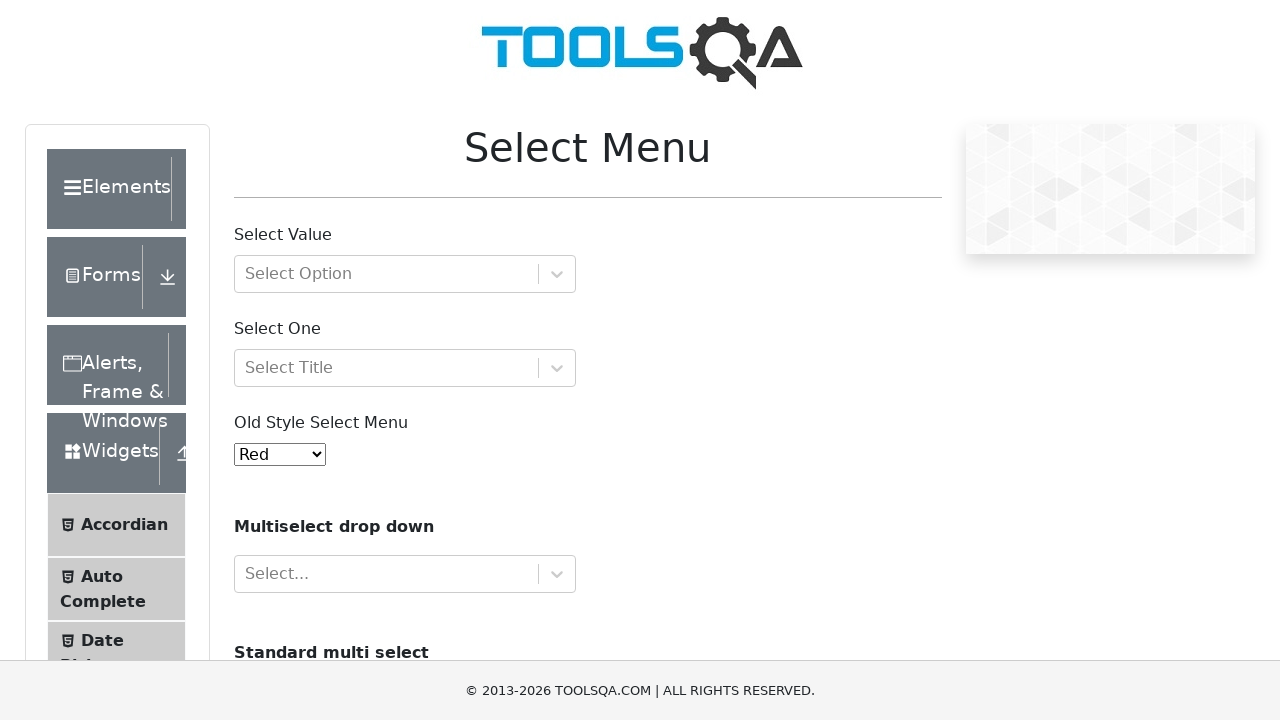

Waited for select menu to be ready for option 2
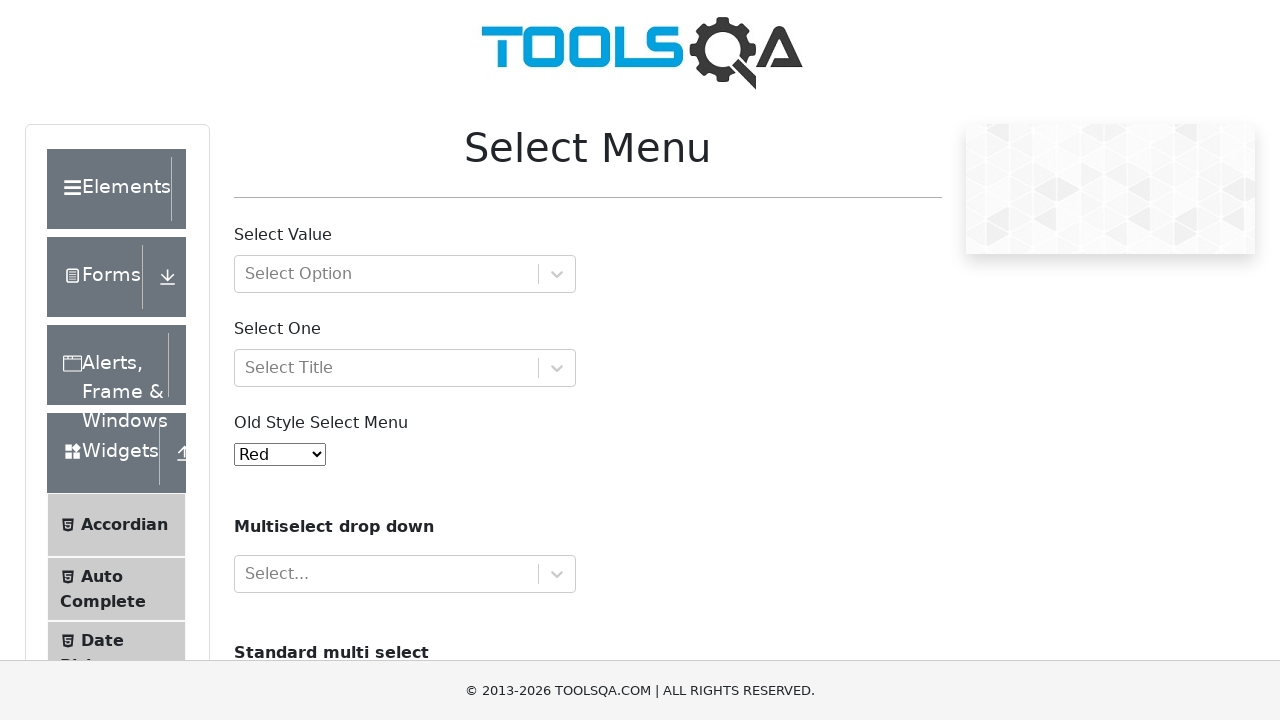

Selected option 'Green' from dropdown menu on #oldSelectMenu
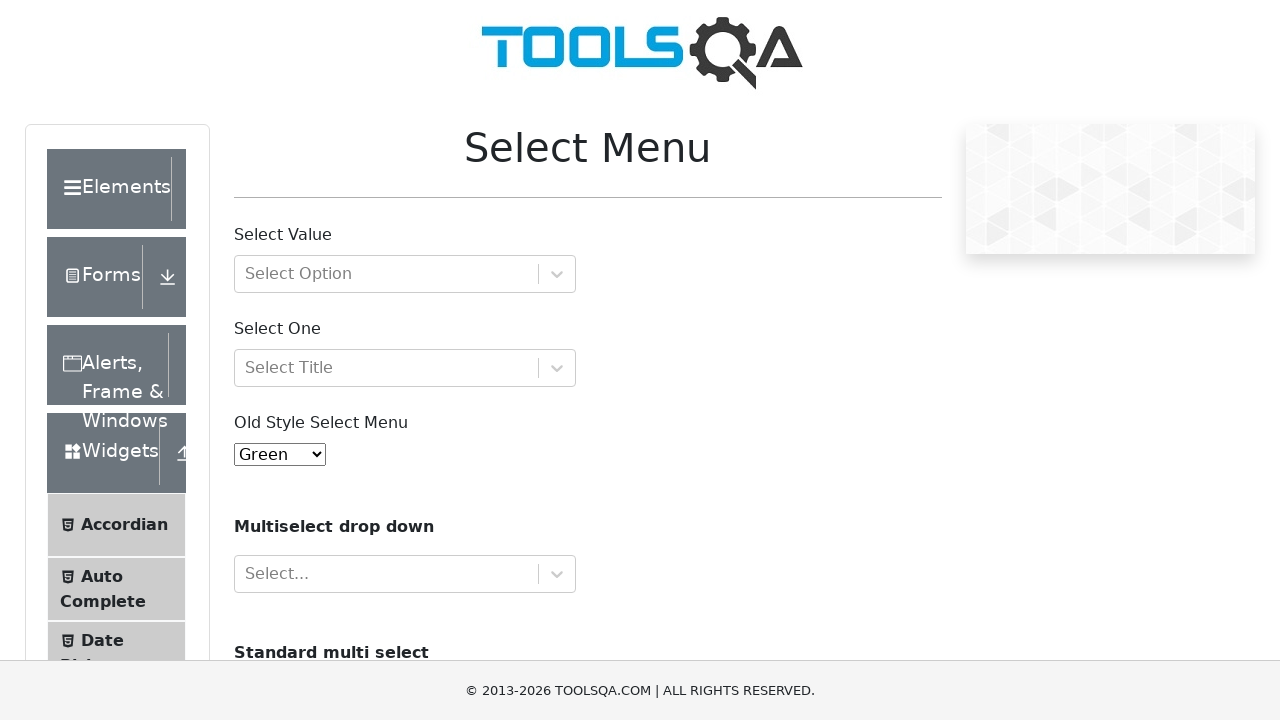

Navigated to select menu page for option 3
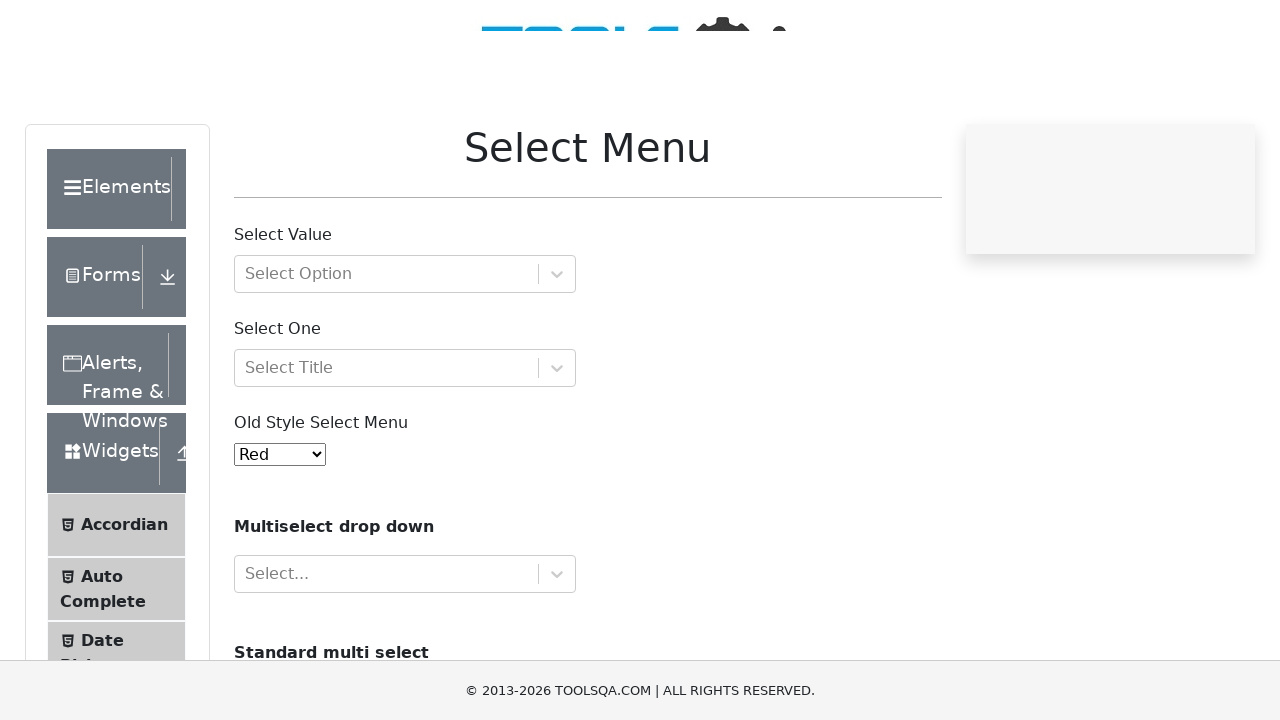

Waited for select menu to be ready for option 3
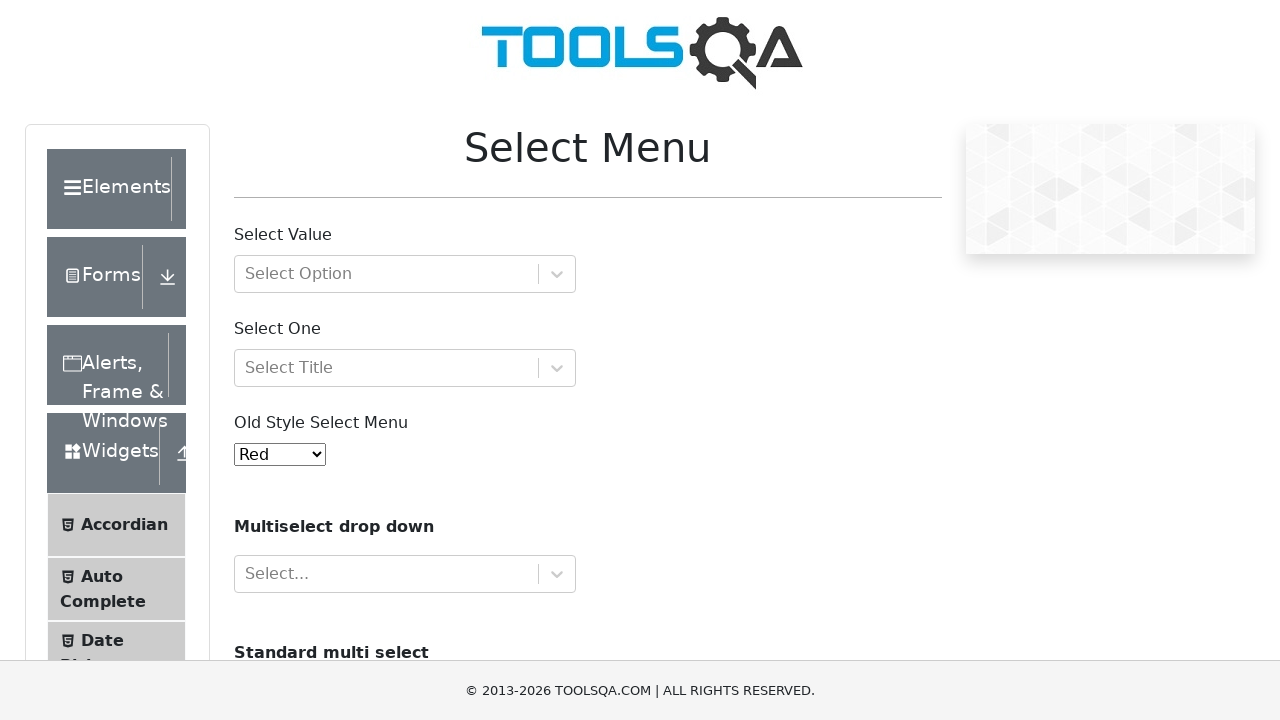

Selected option 'Yellow' from dropdown menu on #oldSelectMenu
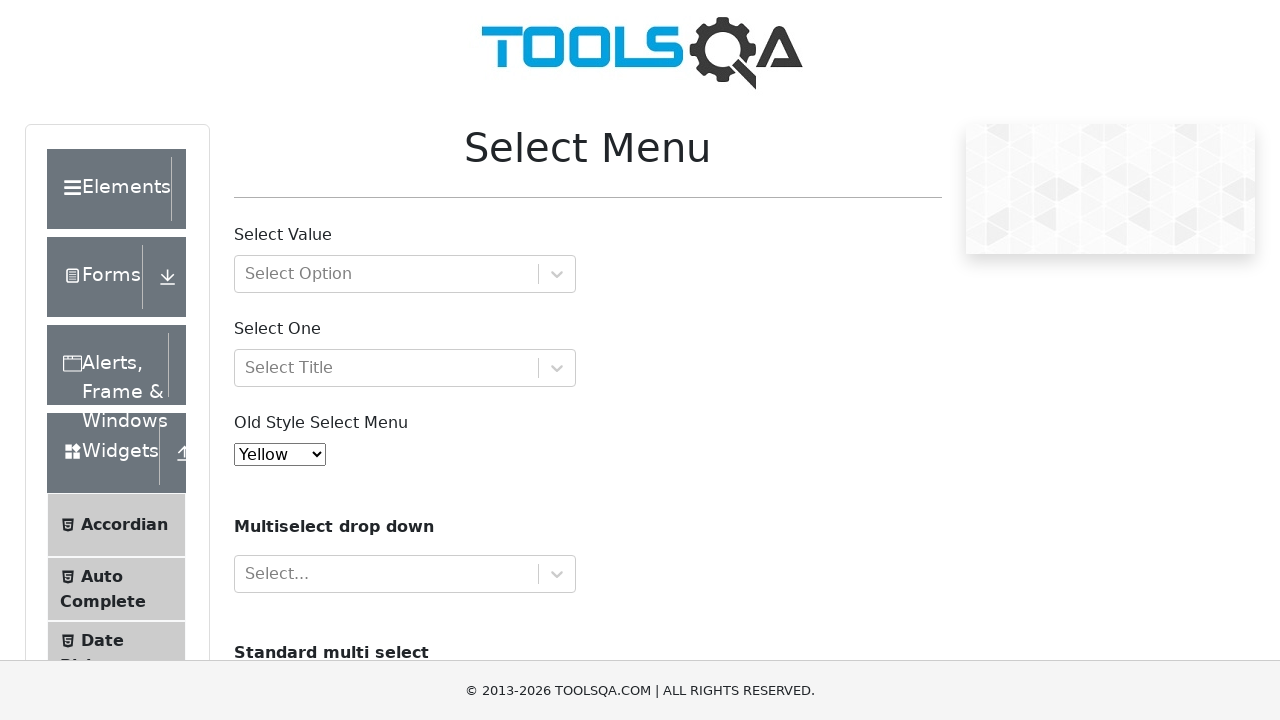

Navigated to select menu page for option 4
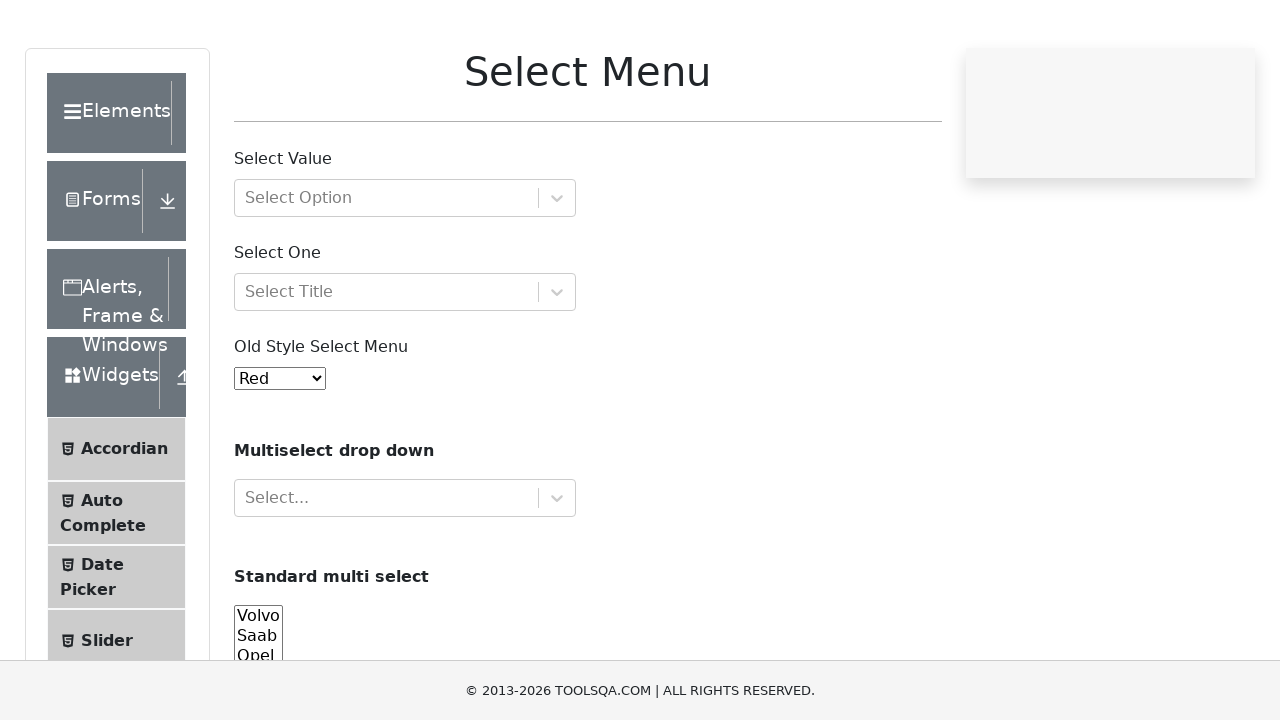

Waited for select menu to be ready for option 4
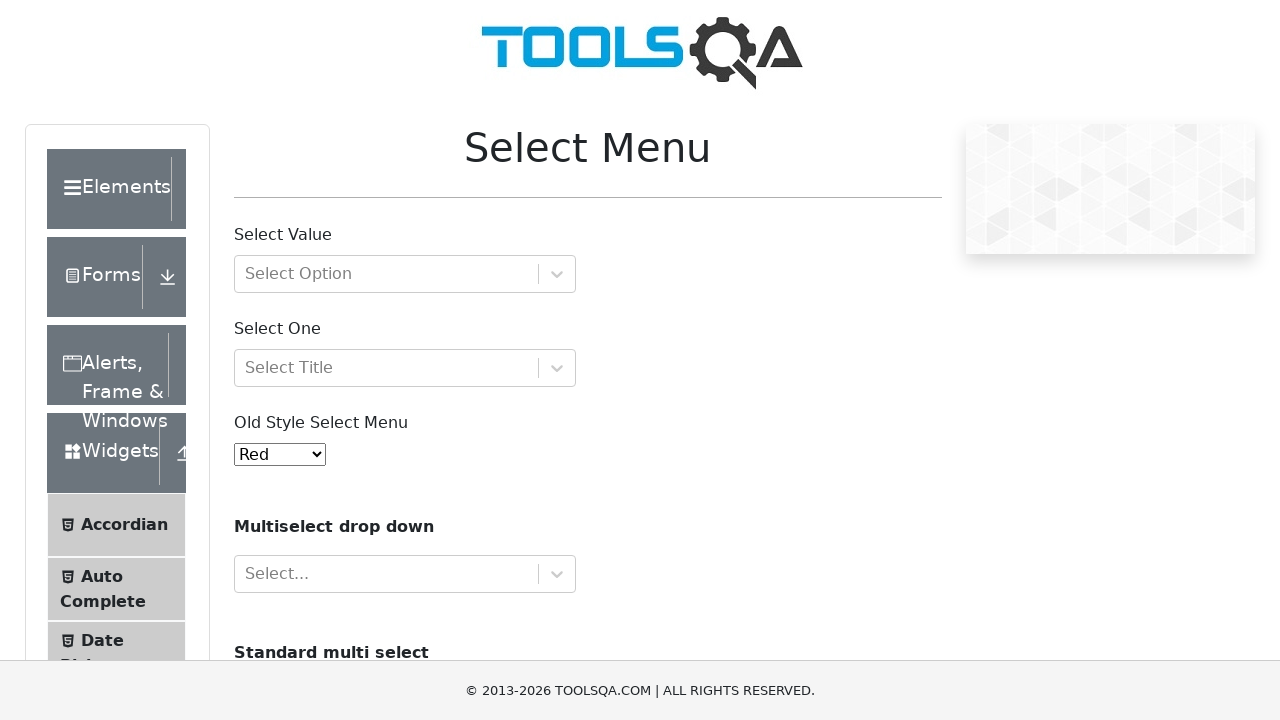

Selected option 'Purple' from dropdown menu on #oldSelectMenu
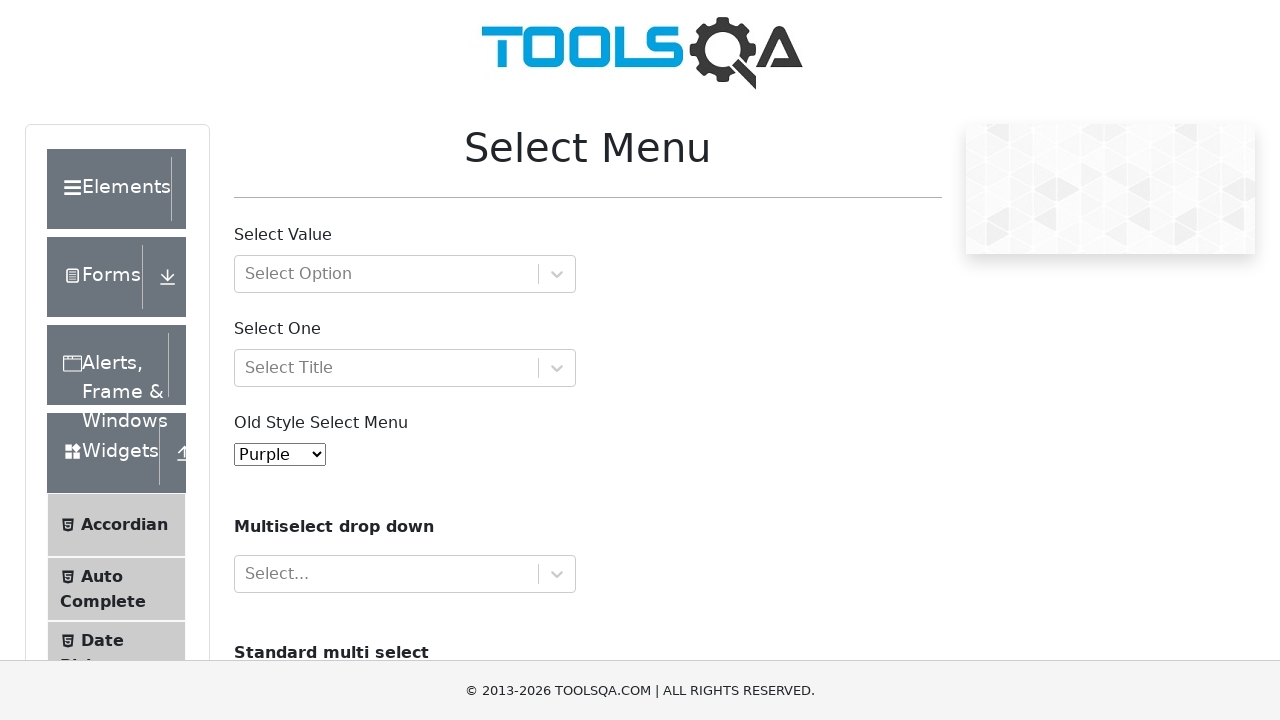

Navigated to select menu page for option 5
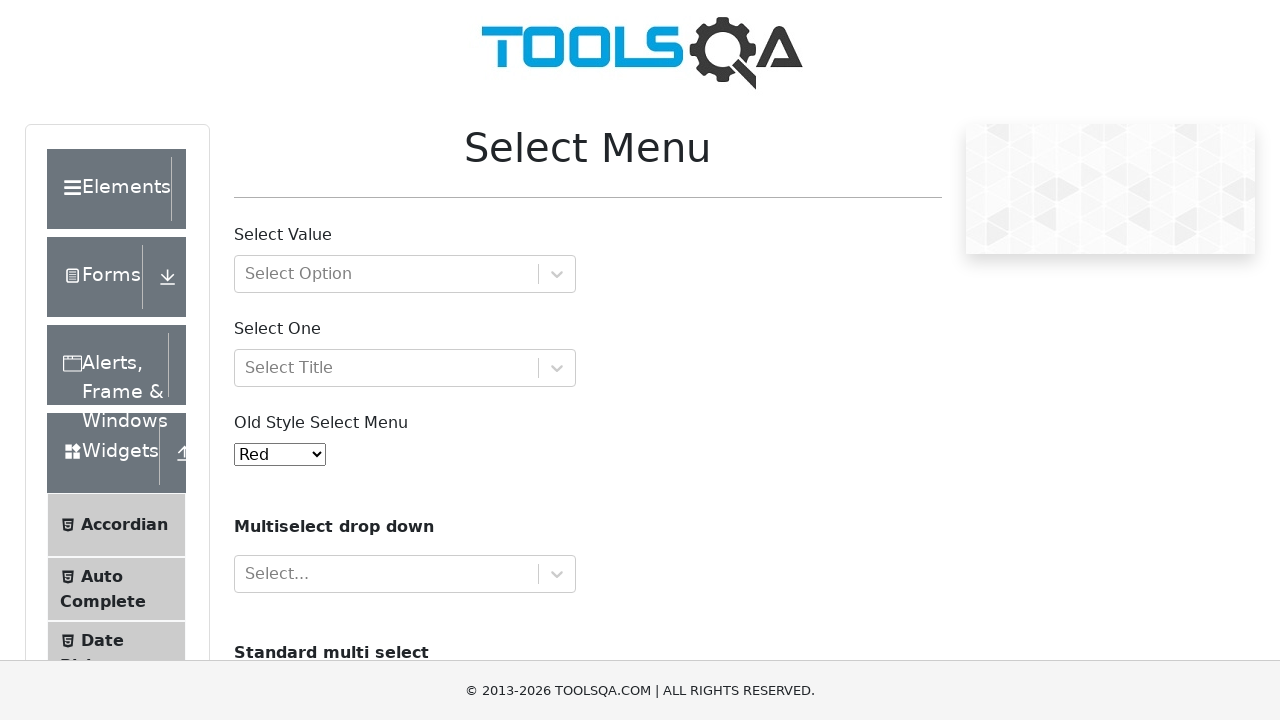

Waited for select menu to be ready for option 5
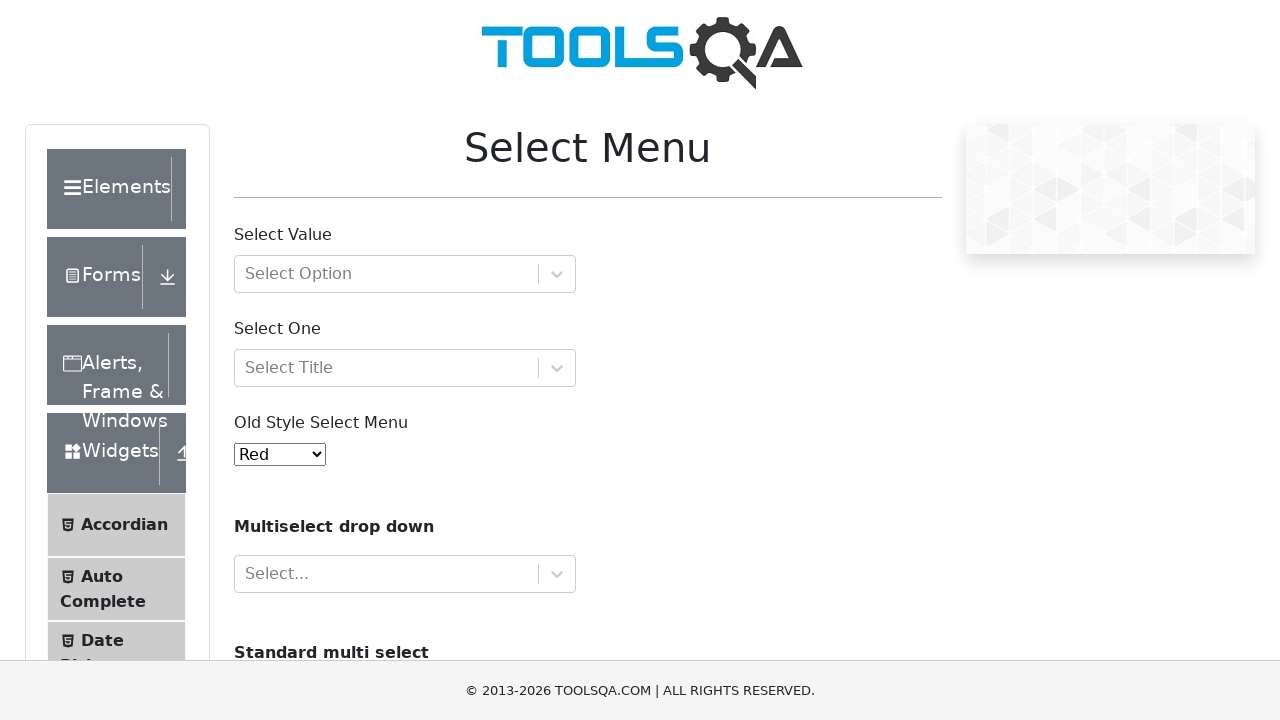

Selected option 'Black' from dropdown menu on #oldSelectMenu
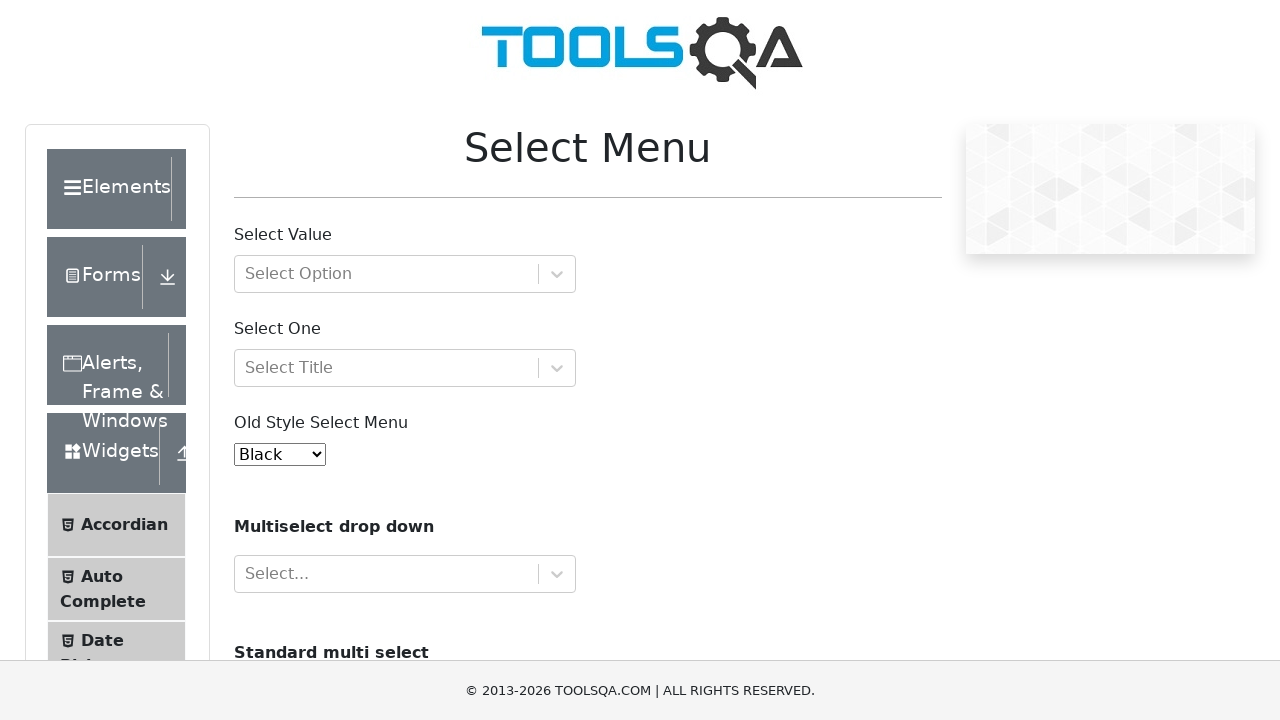

Navigated to select menu page for option 6
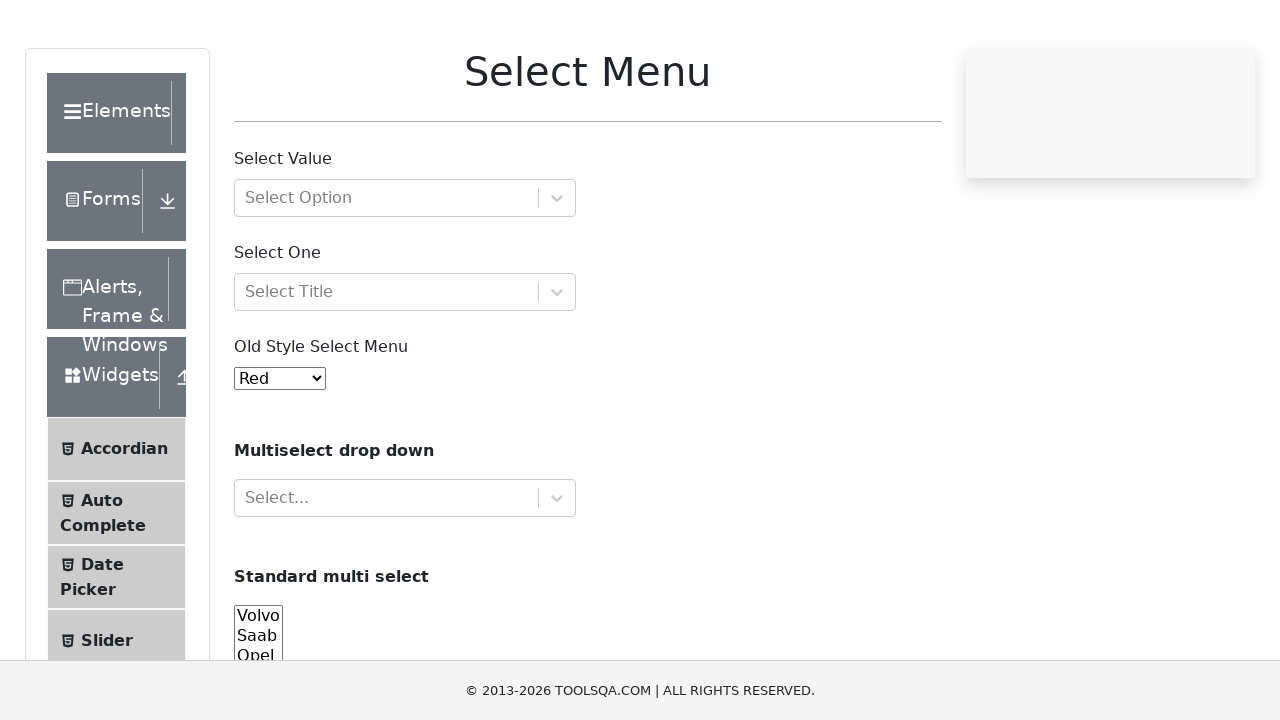

Waited for select menu to be ready for option 6
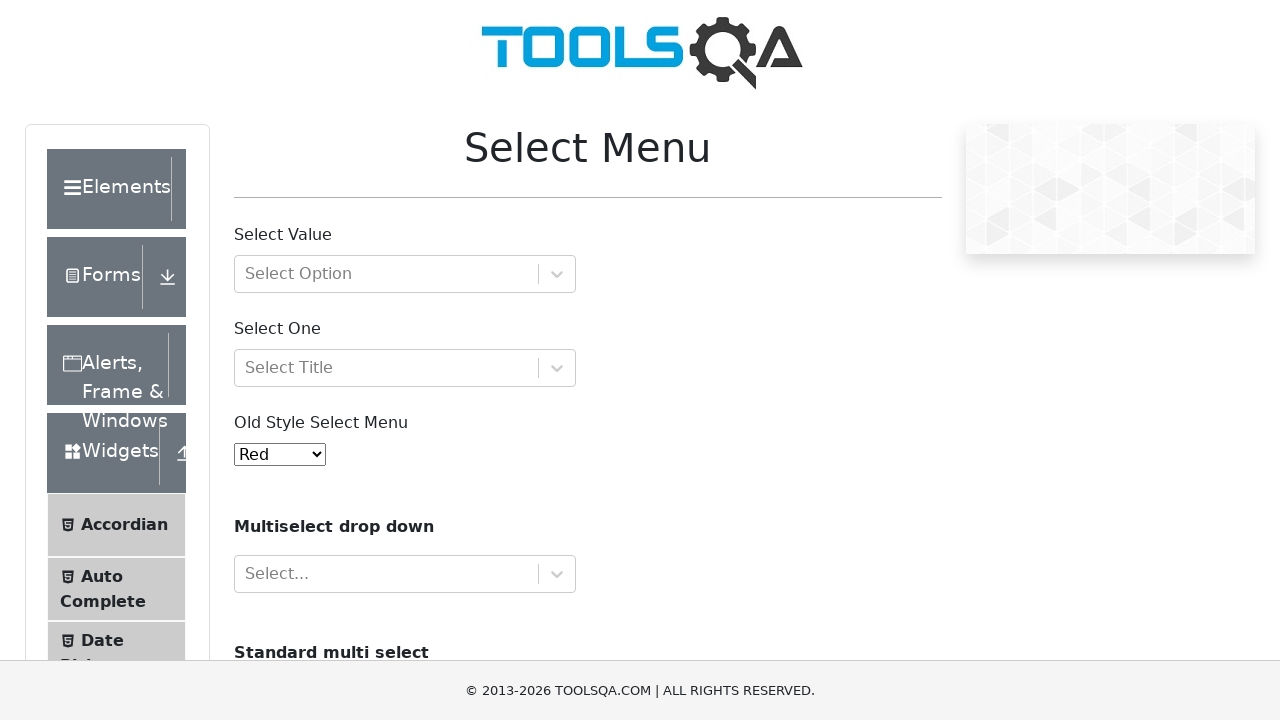

Selected option 'White' from dropdown menu on #oldSelectMenu
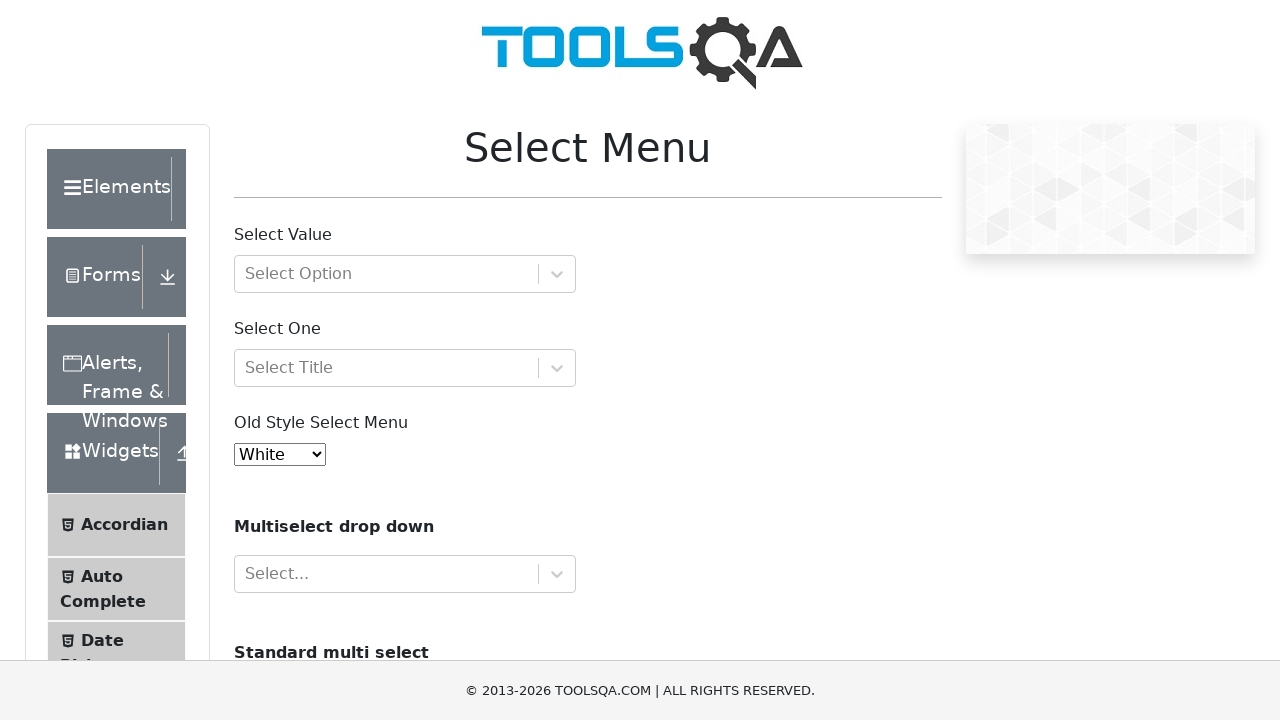

Navigated to select menu page for option 7
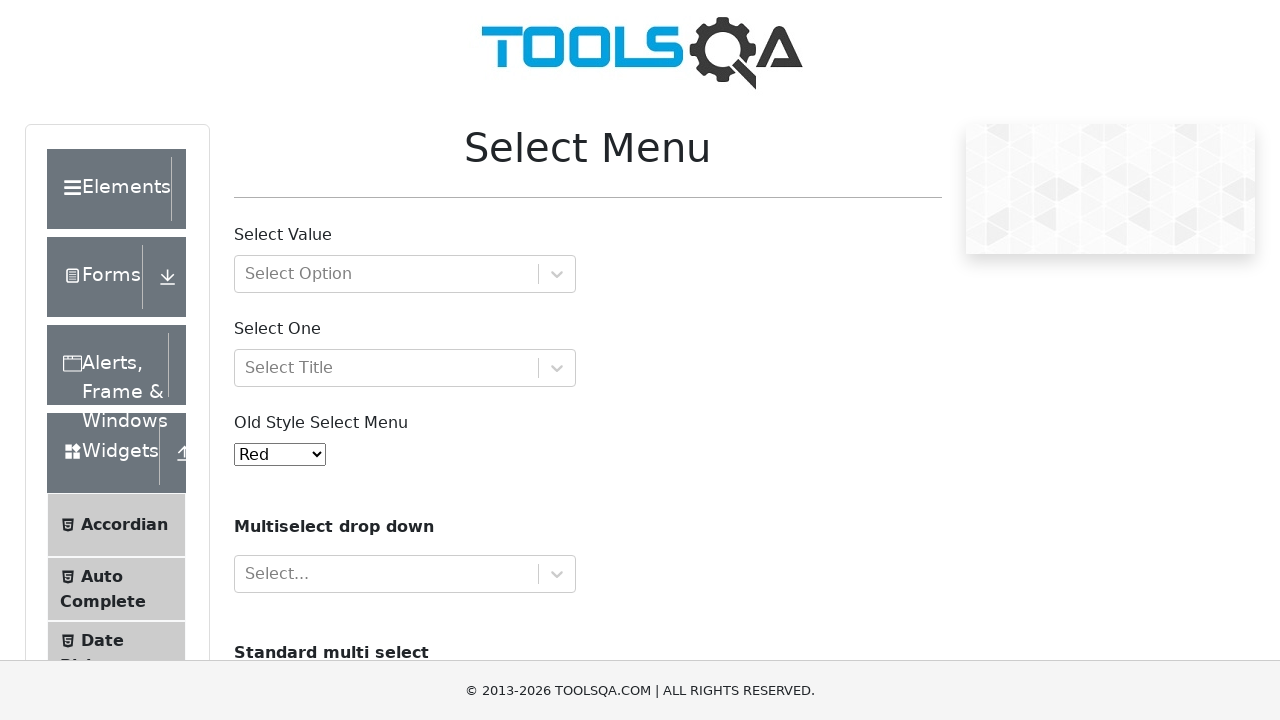

Waited for select menu to be ready for option 7
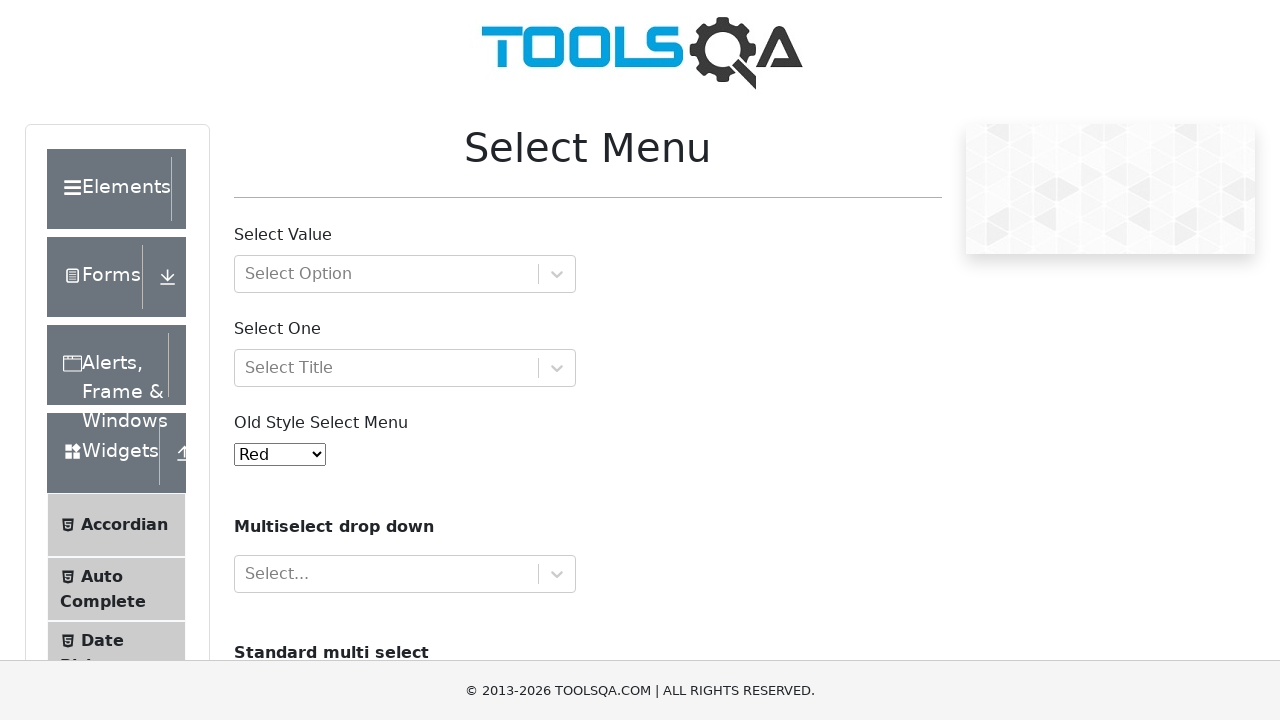

Selected option 'Voilet' from dropdown menu on #oldSelectMenu
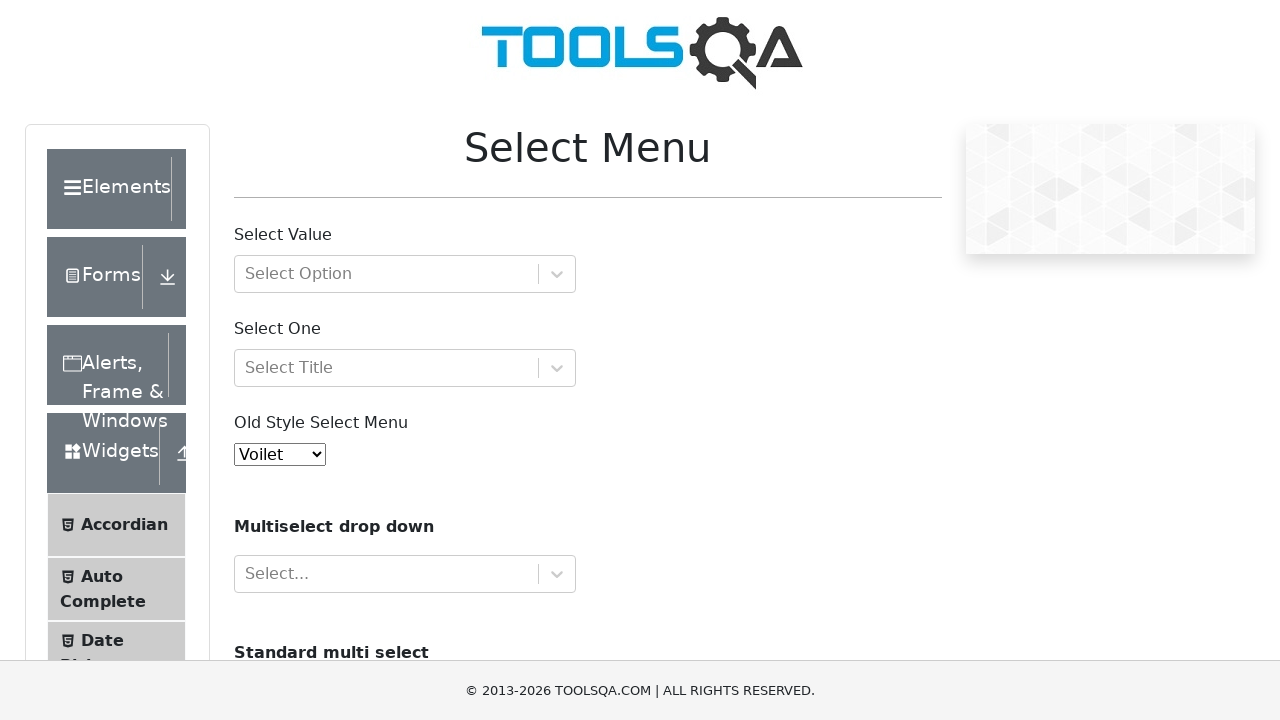

Navigated to select menu page for option 8
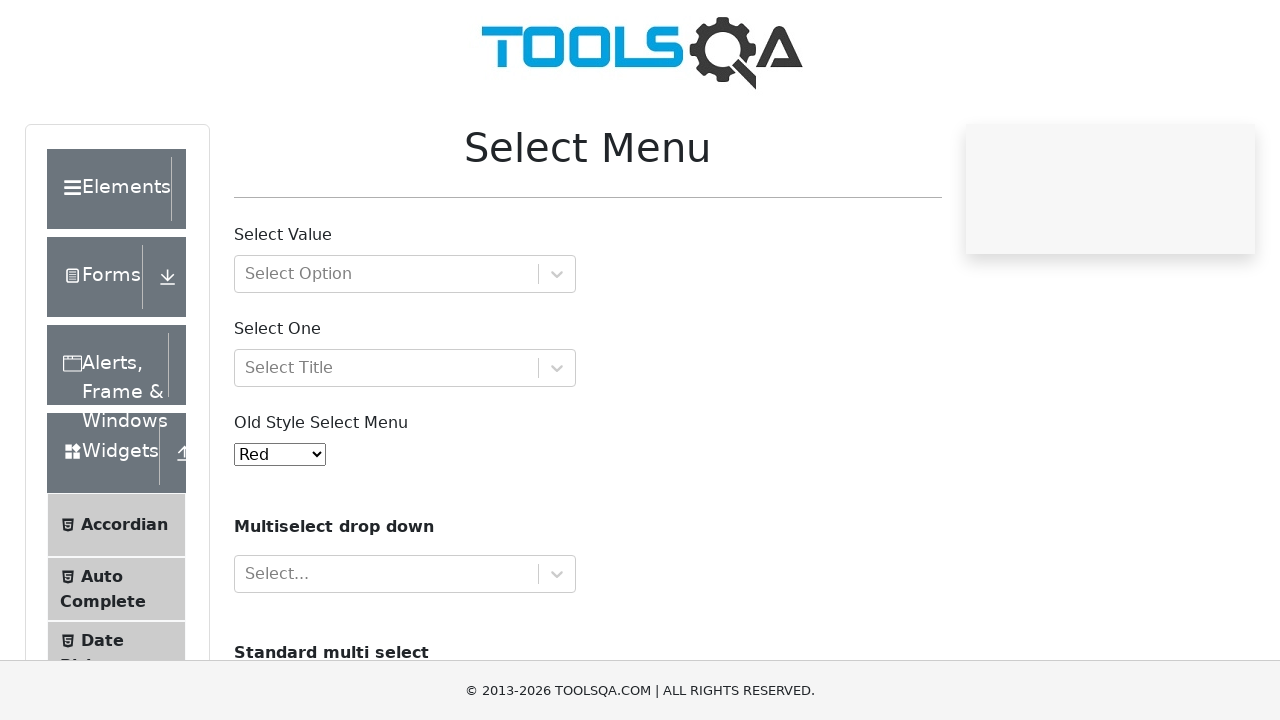

Waited for select menu to be ready for option 8
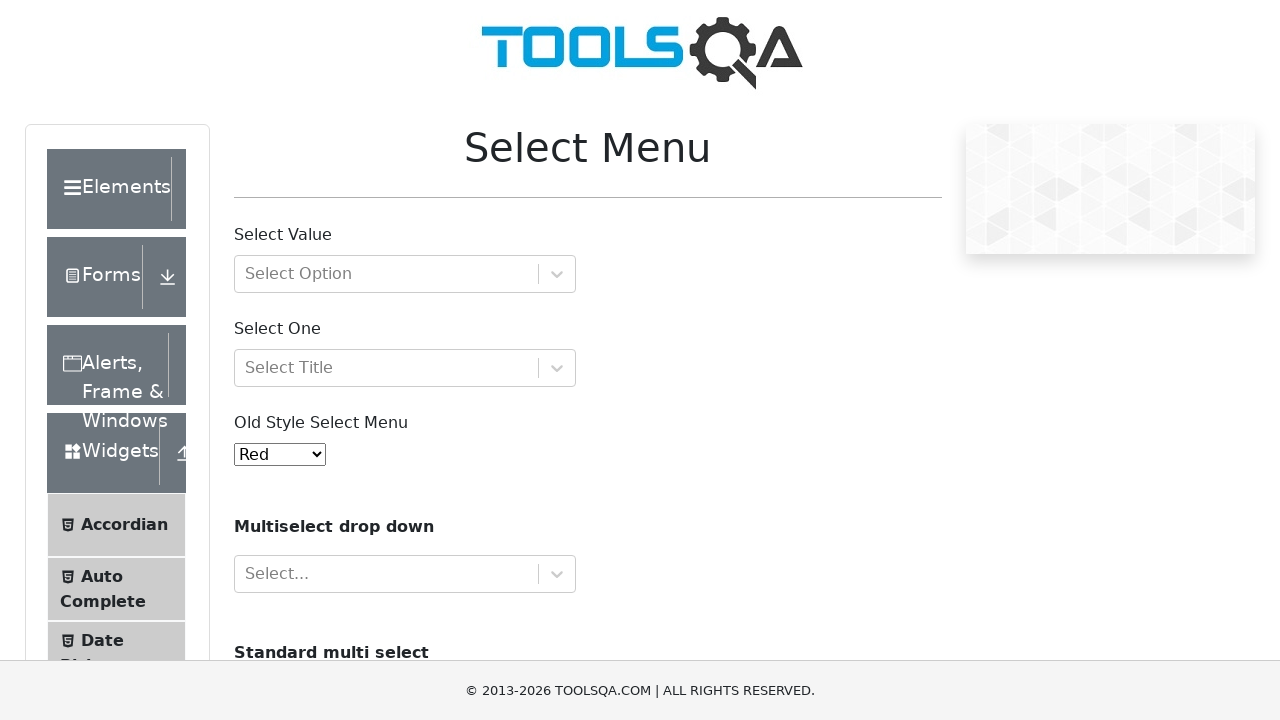

Selected option 'Indigo' from dropdown menu on #oldSelectMenu
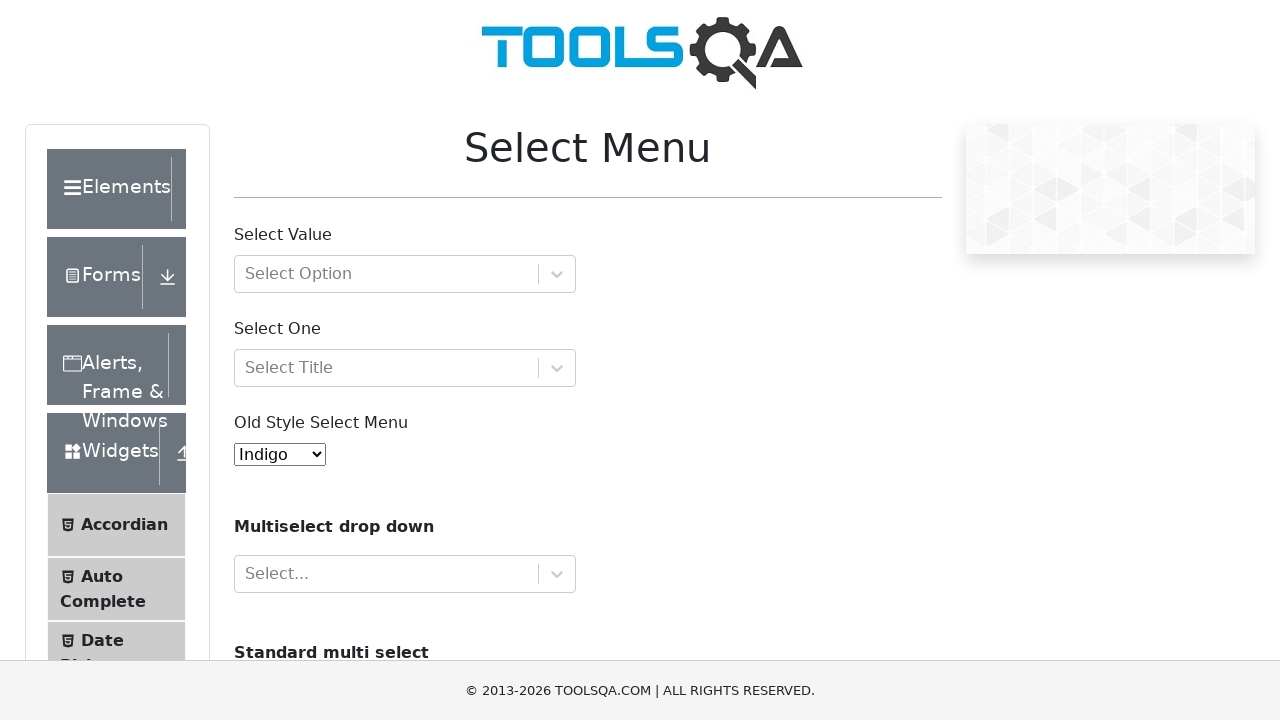

Navigated to select menu page for option 9
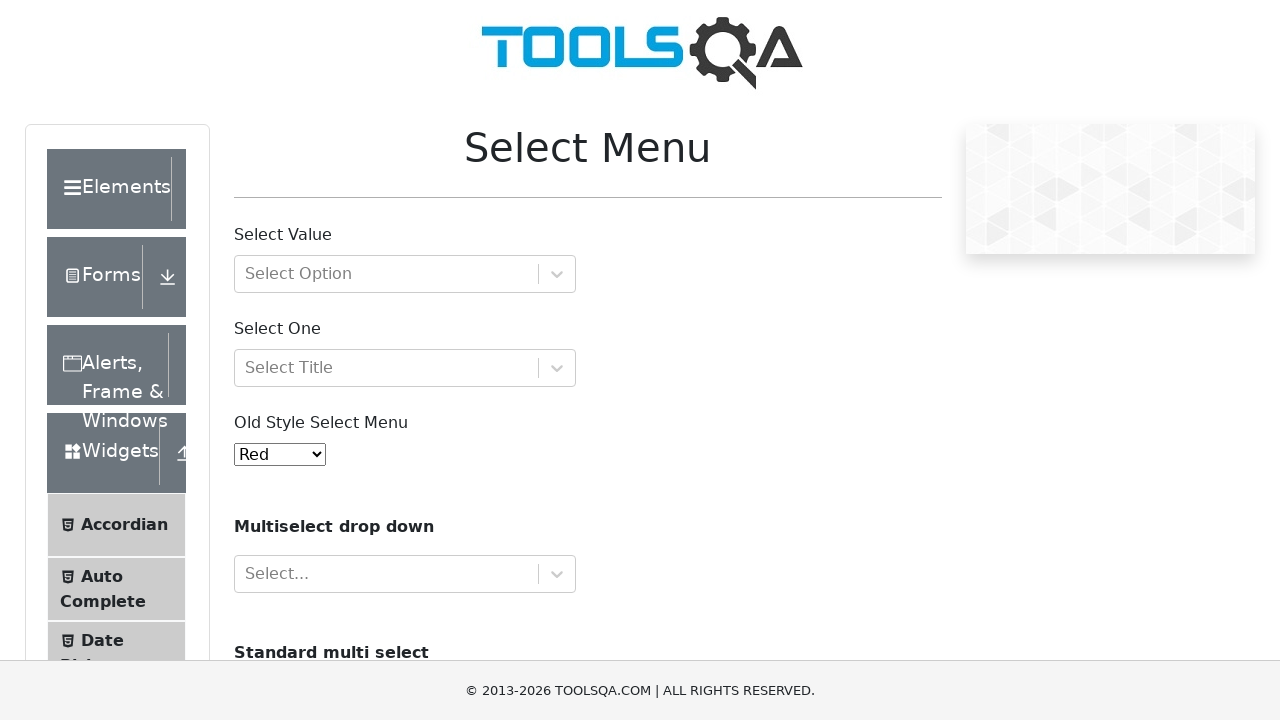

Waited for select menu to be ready for option 9
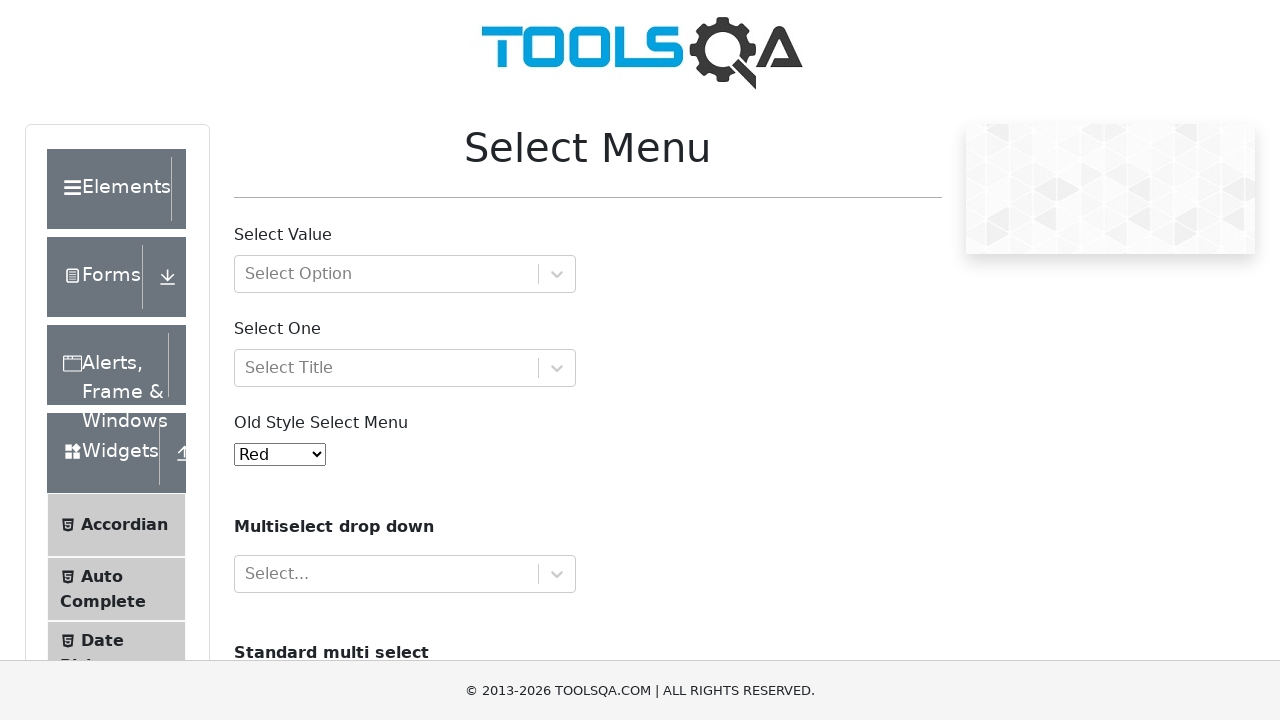

Selected option 'Magenta' from dropdown menu on #oldSelectMenu
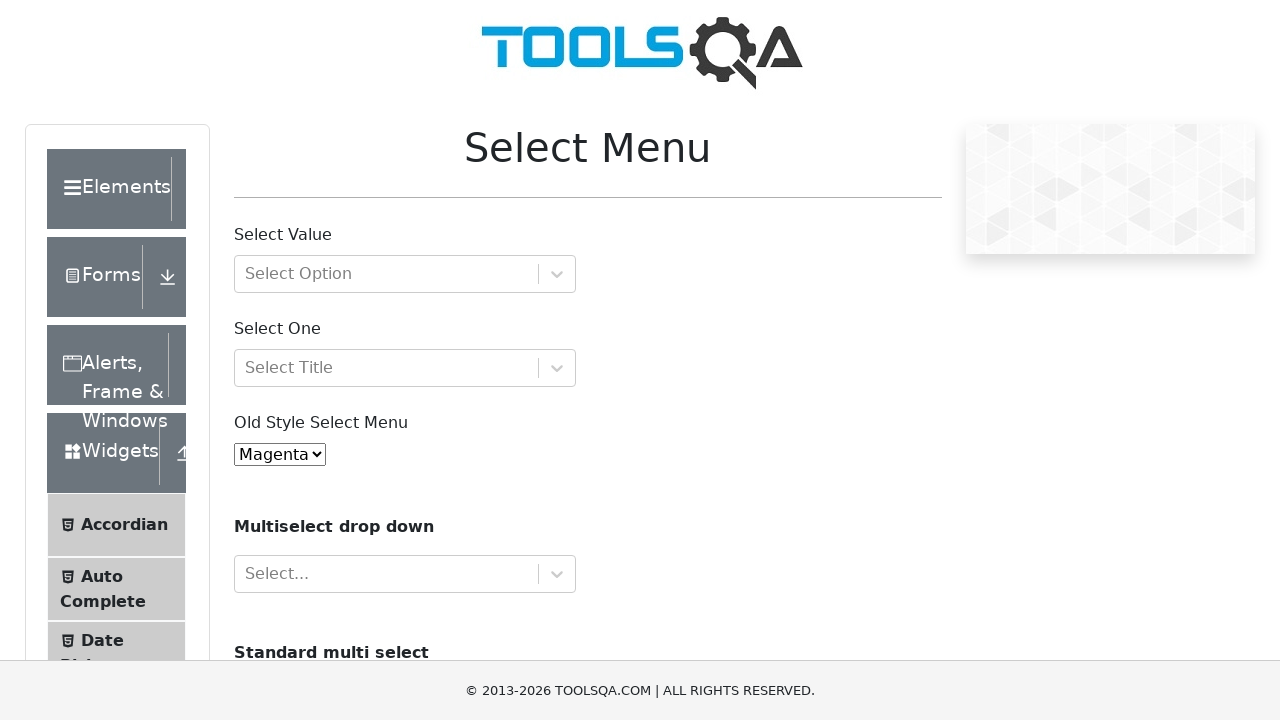

Navigated to select menu page for option 10
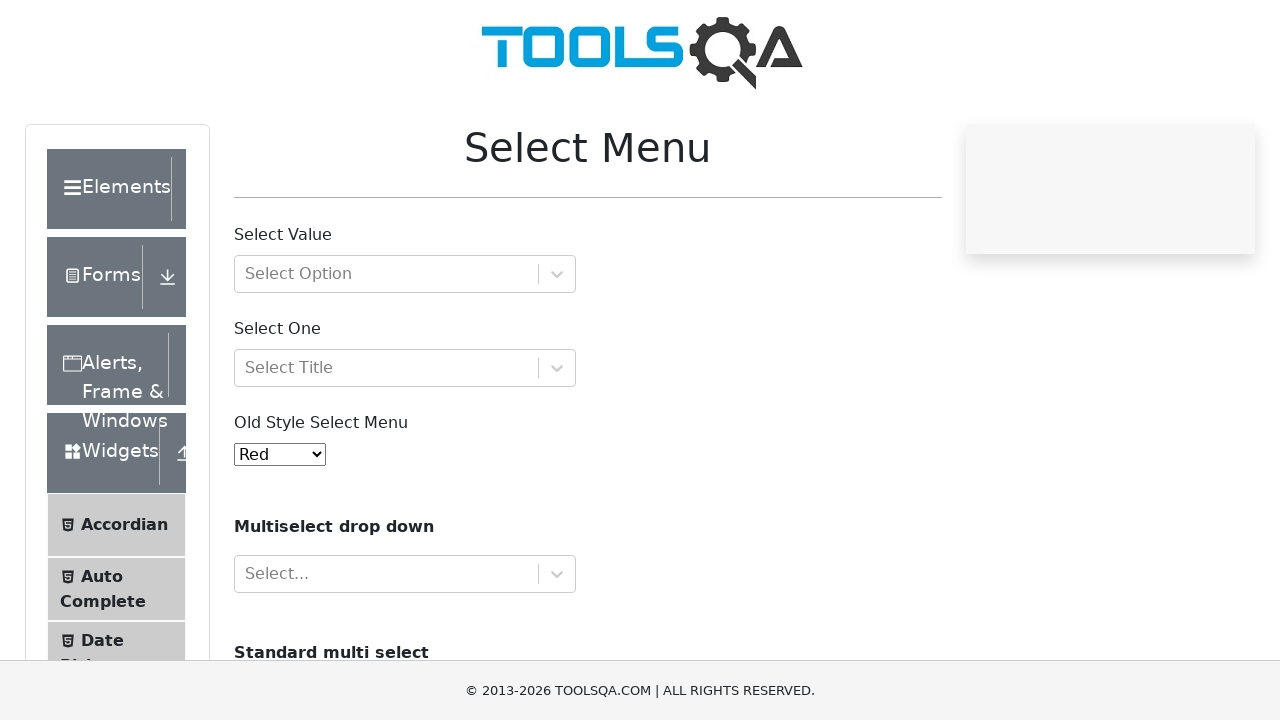

Waited for select menu to be ready for option 10
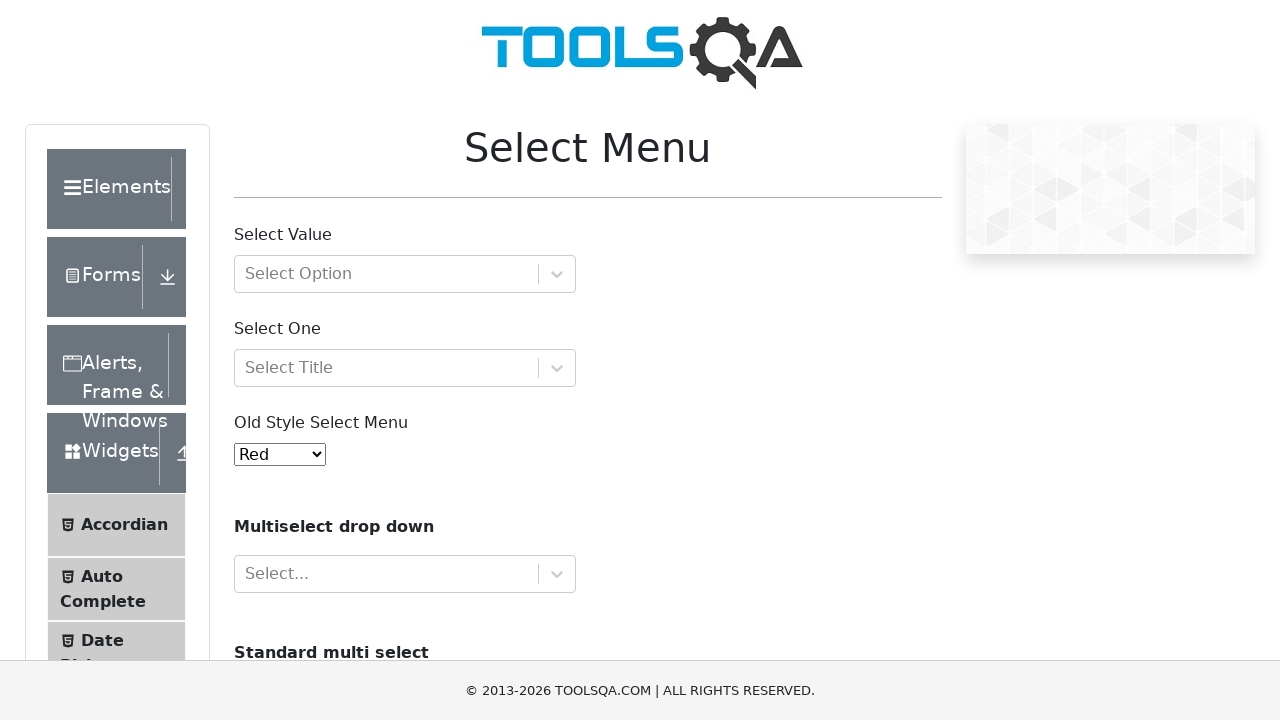

Selected option 'Aqua' from dropdown menu on #oldSelectMenu
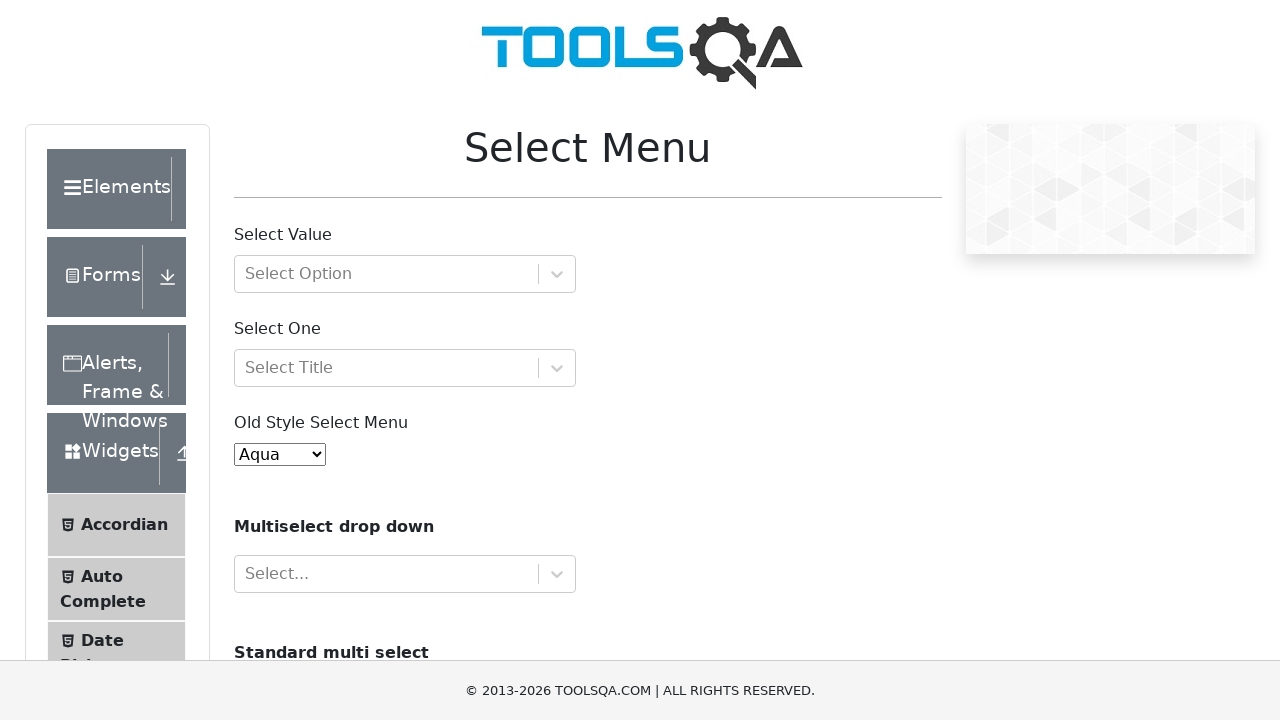

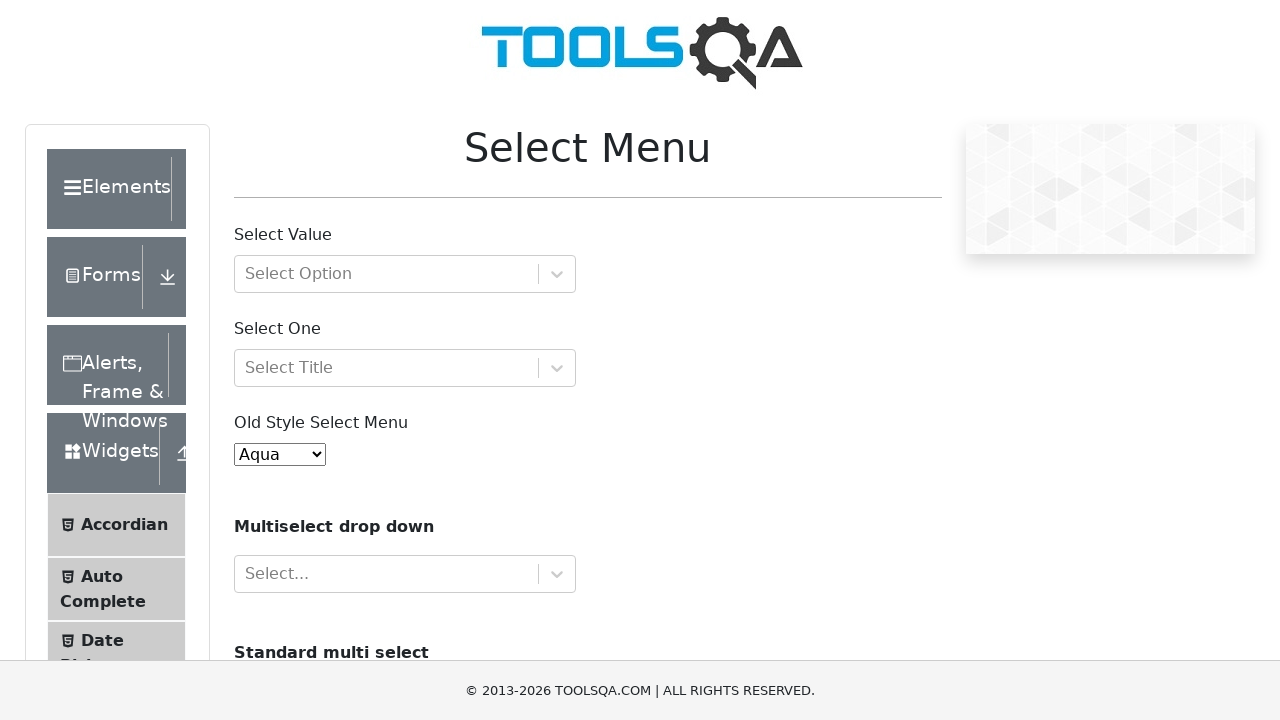